Tests checkbox functionality by checking the selection state of checkboxes and toggling the second checkbox

Starting URL: http://the-internet.herokuapp.com/checkboxes

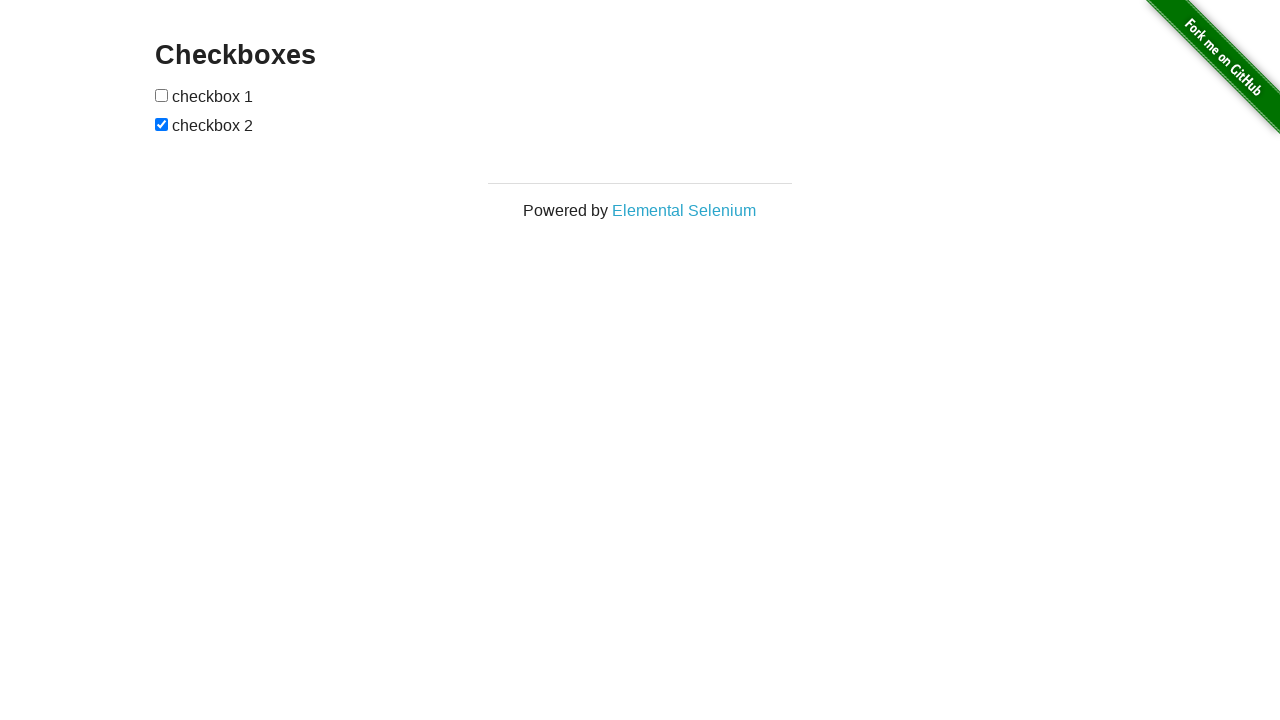

Located the first checkbox element
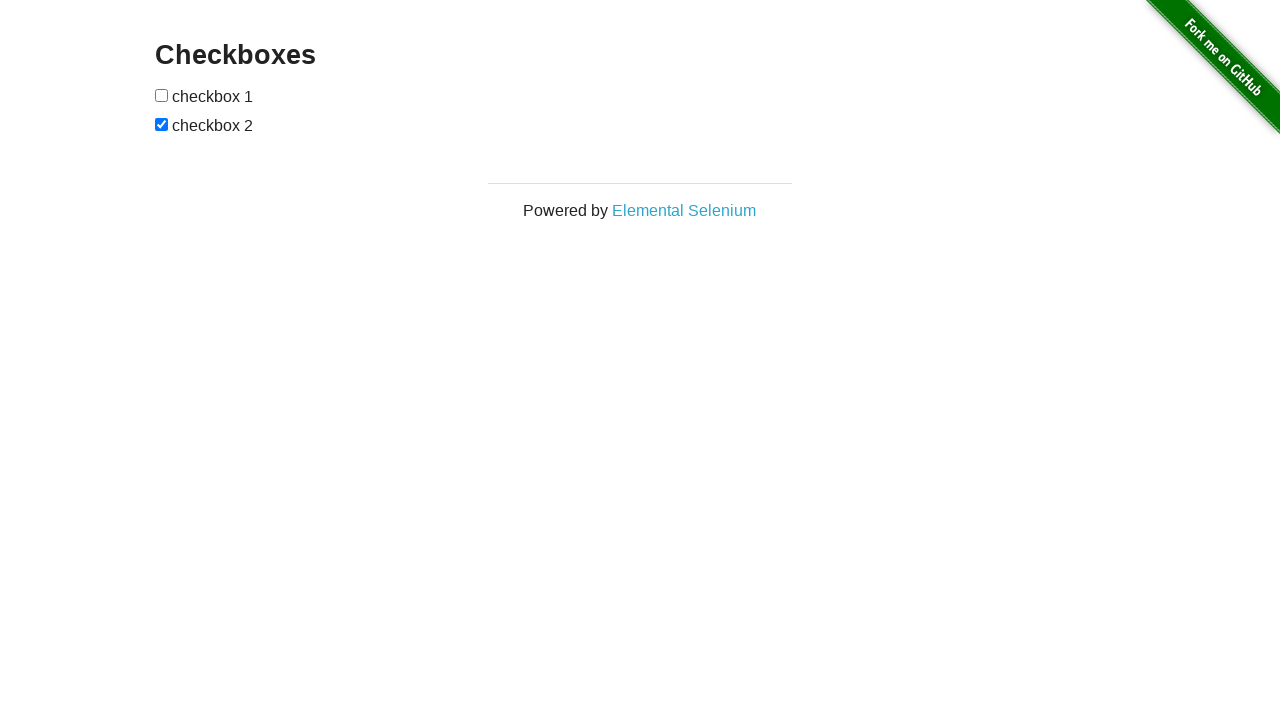

Located the second checkbox element
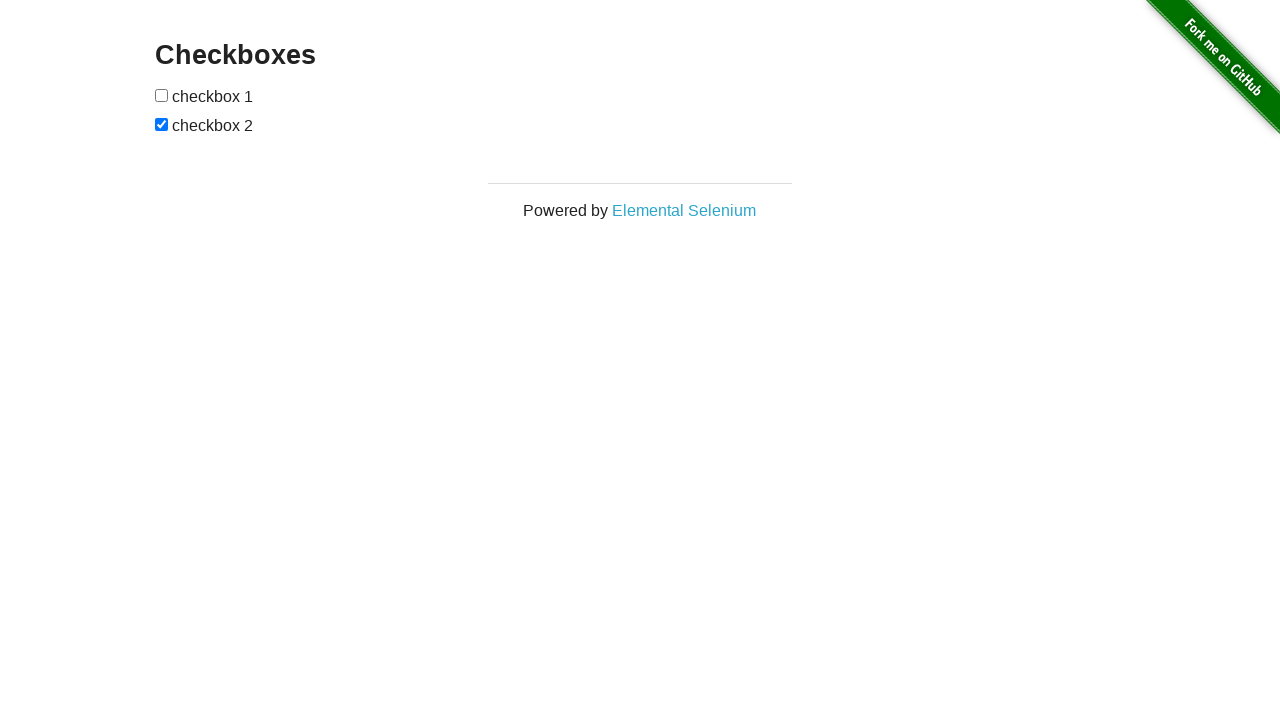

Checked first checkbox state: False
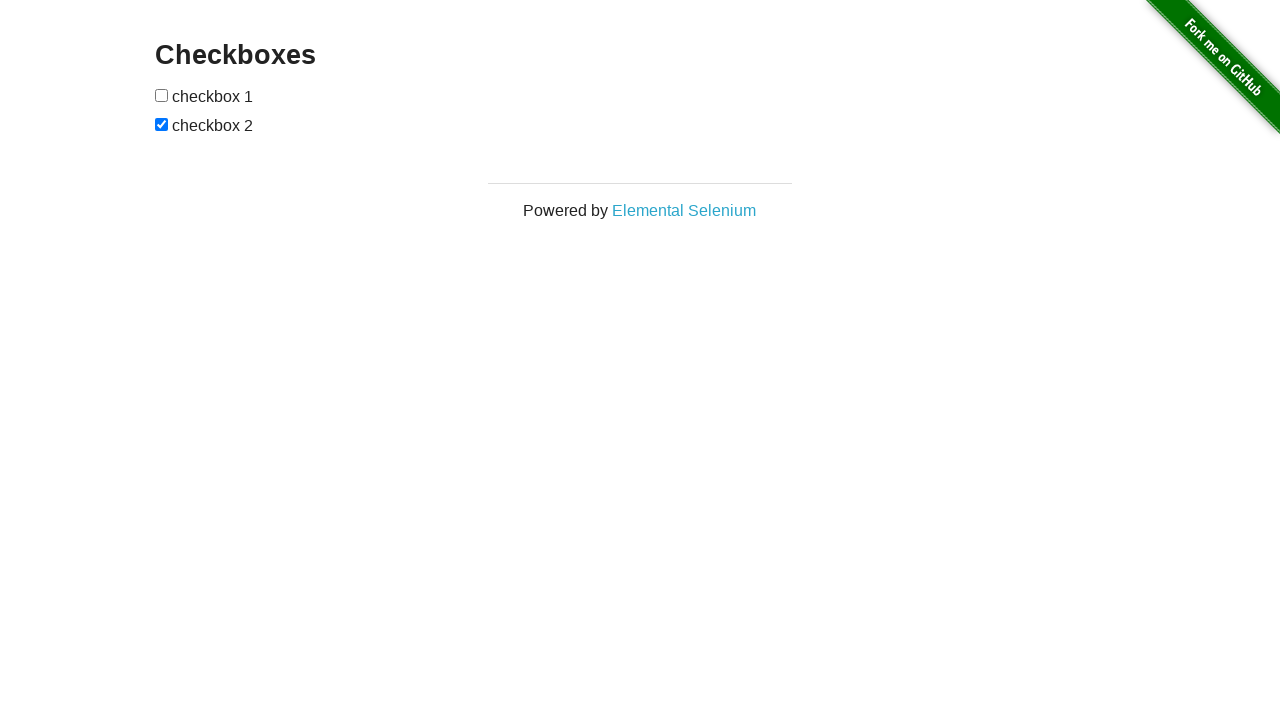

Checked second checkbox state: True
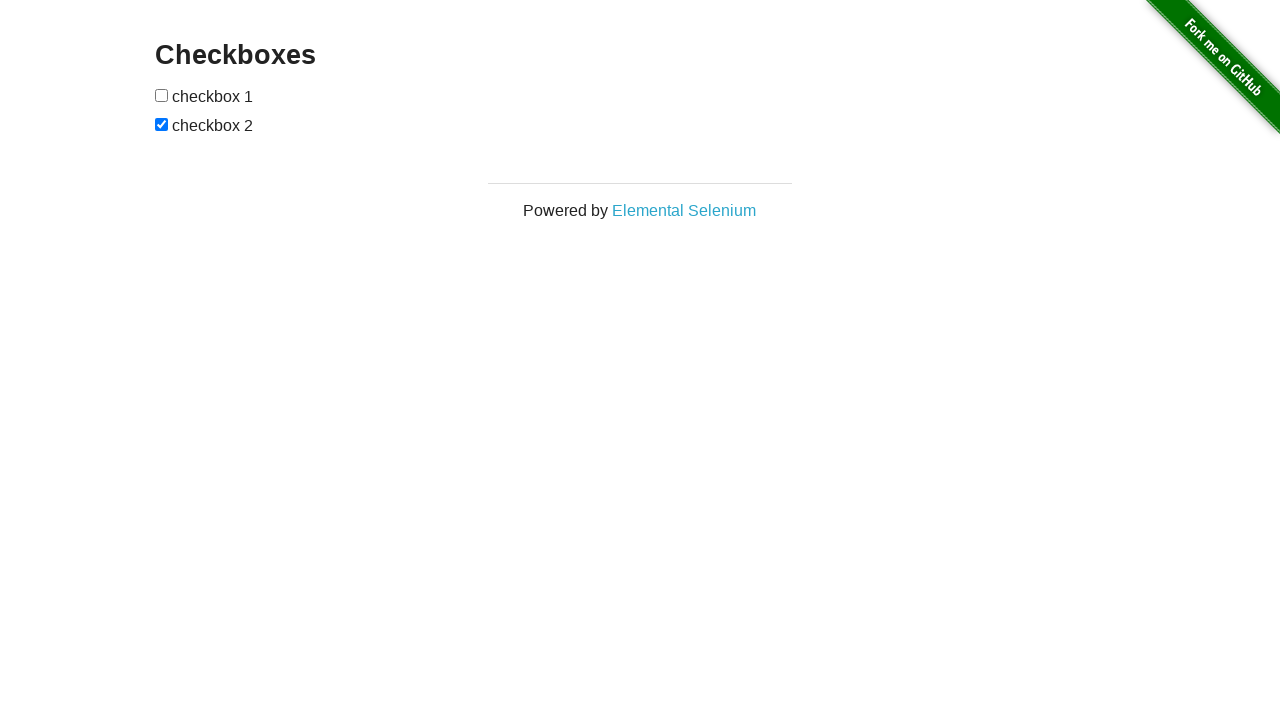

Clicked the second checkbox to toggle its state at (162, 124) on #checkboxes input >> nth=1
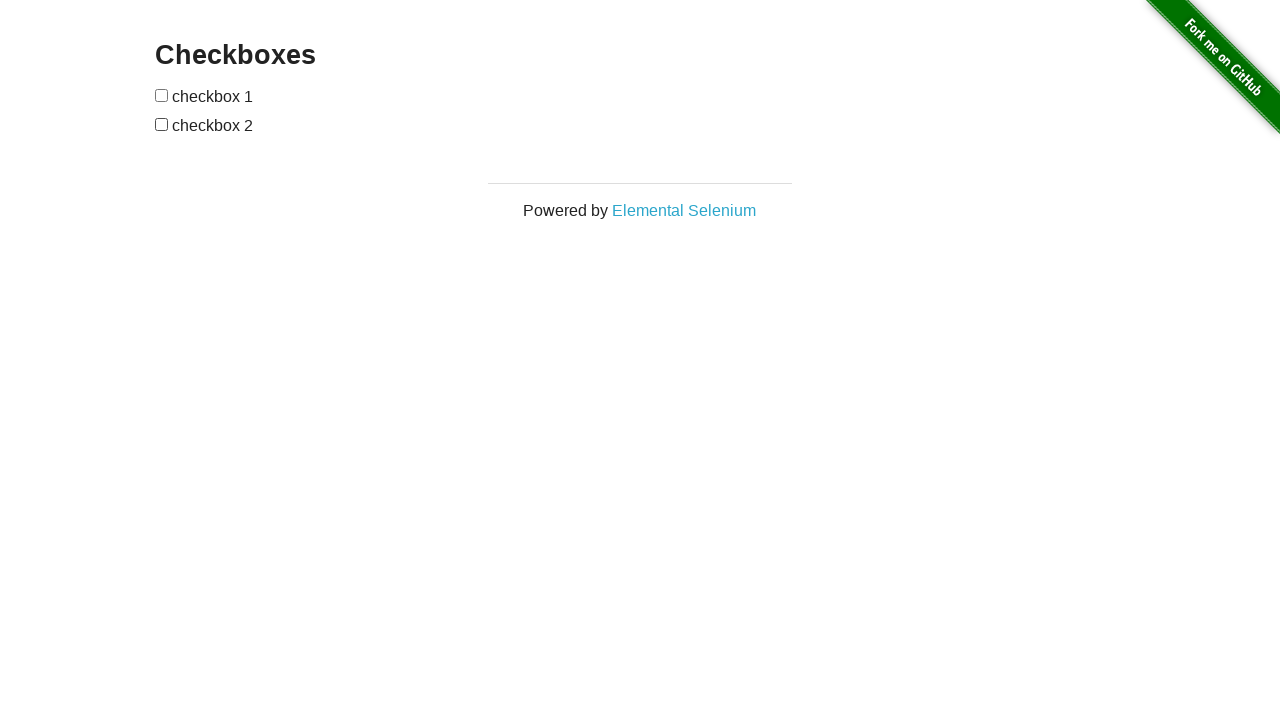

Verified second checkbox state changed to: False
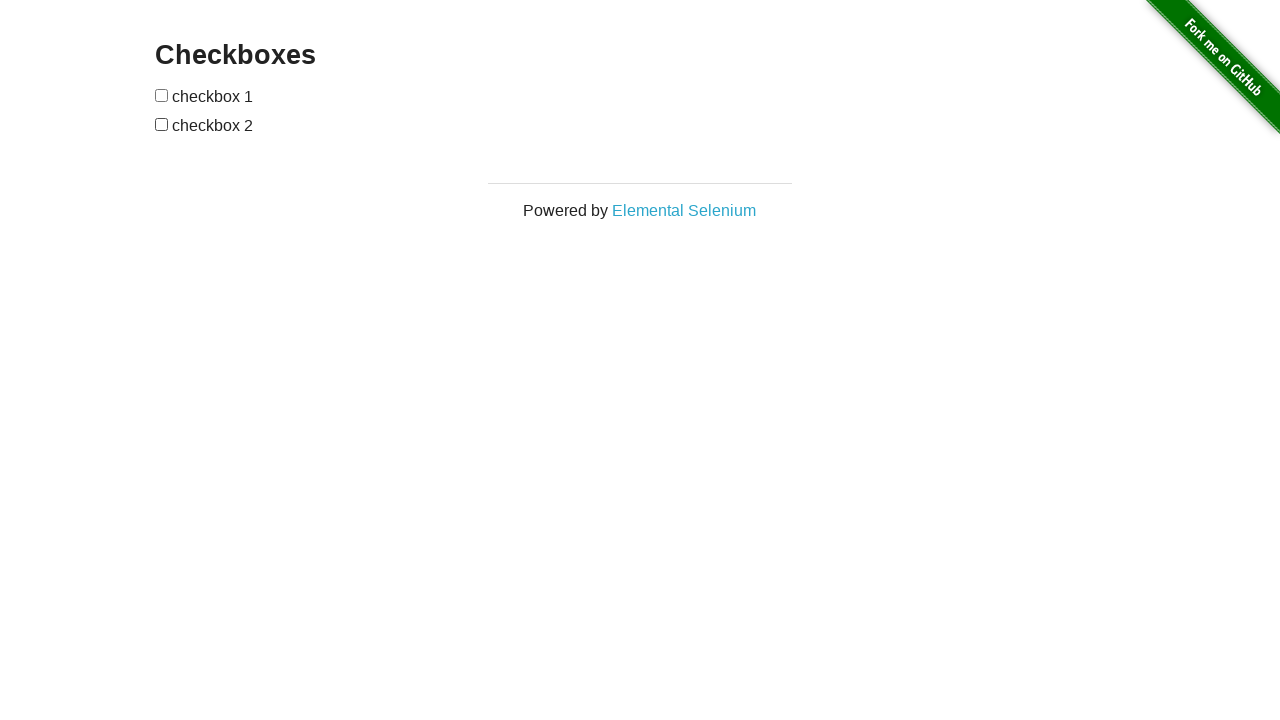

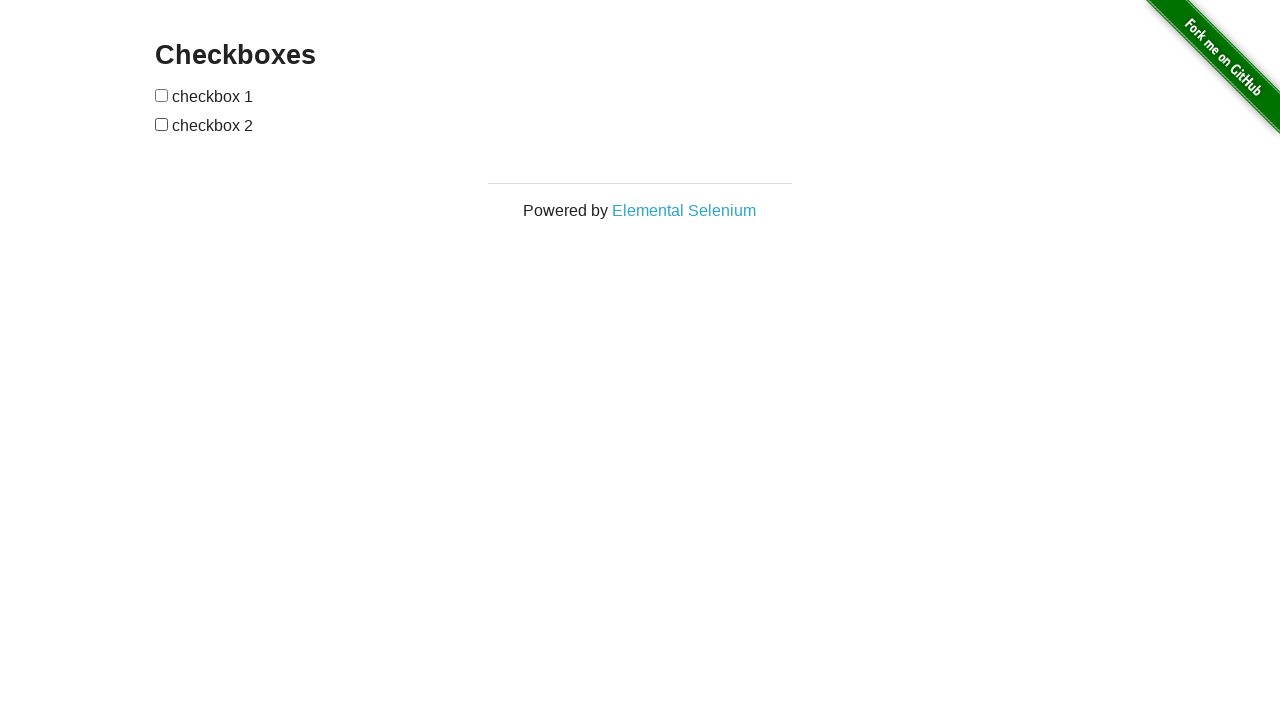